Navigates to the Angular demo application and clicks the Library navigation button to access the library section.

Starting URL: https://rahulshettyacademy.com/angularAppdemo/

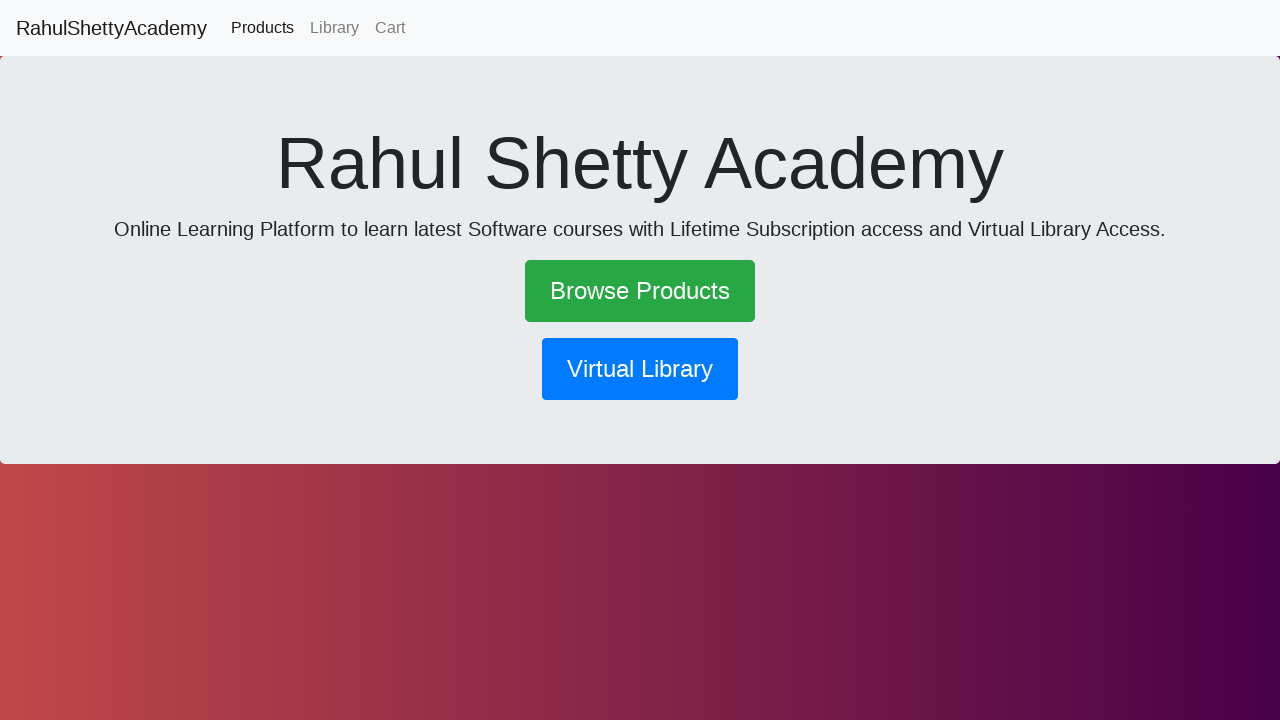

Navigated to Angular demo application homepage
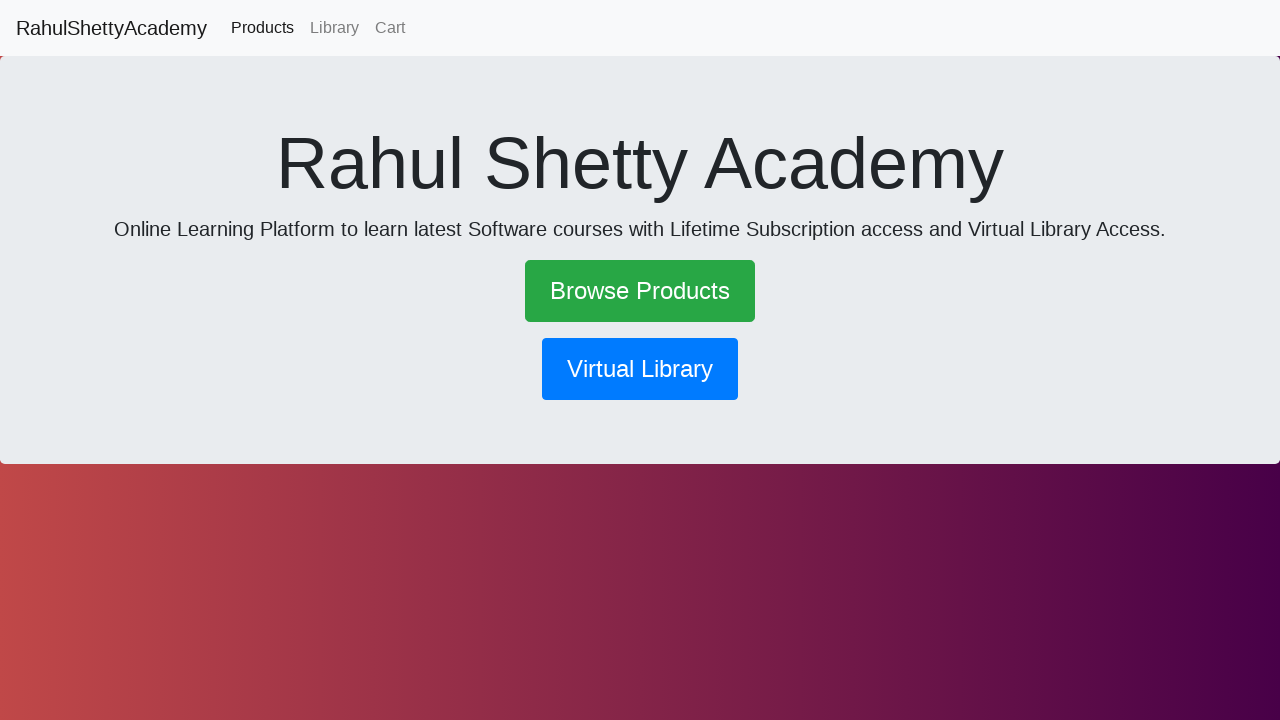

Clicked the Library navigation button at (640, 369) on button[routerlink*='/library']
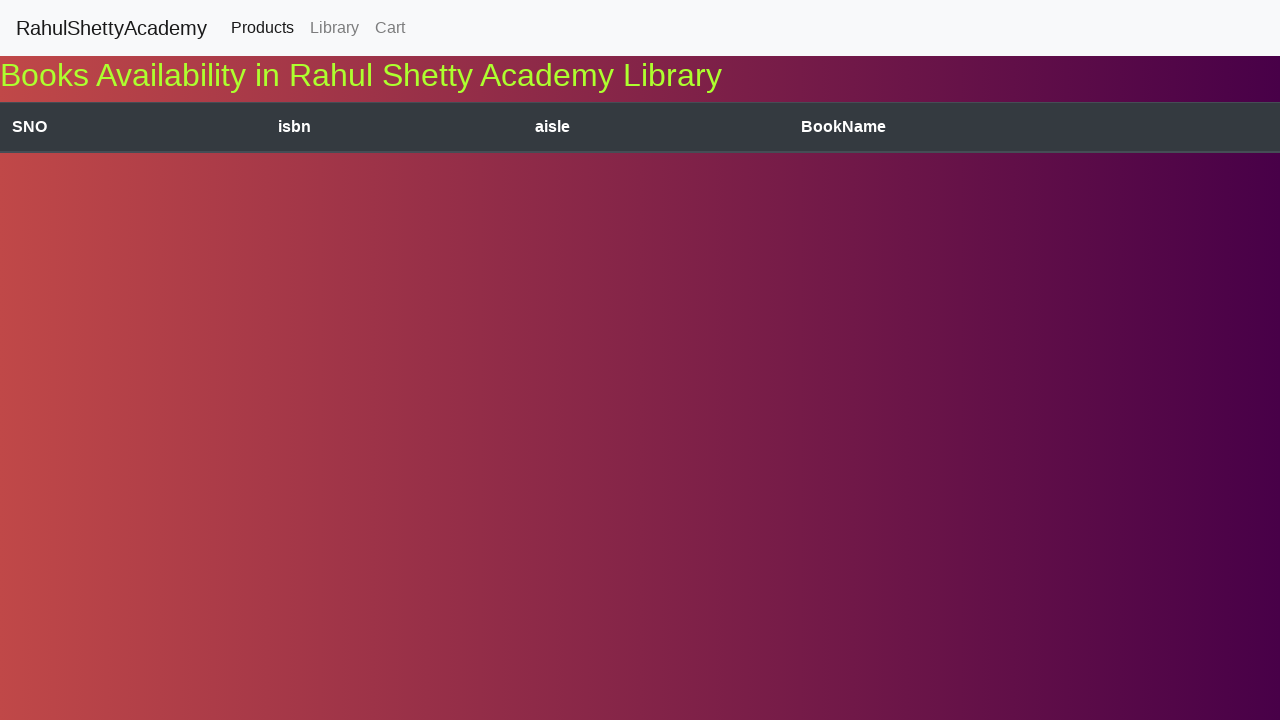

Navigation to Library section completed and network activity settled
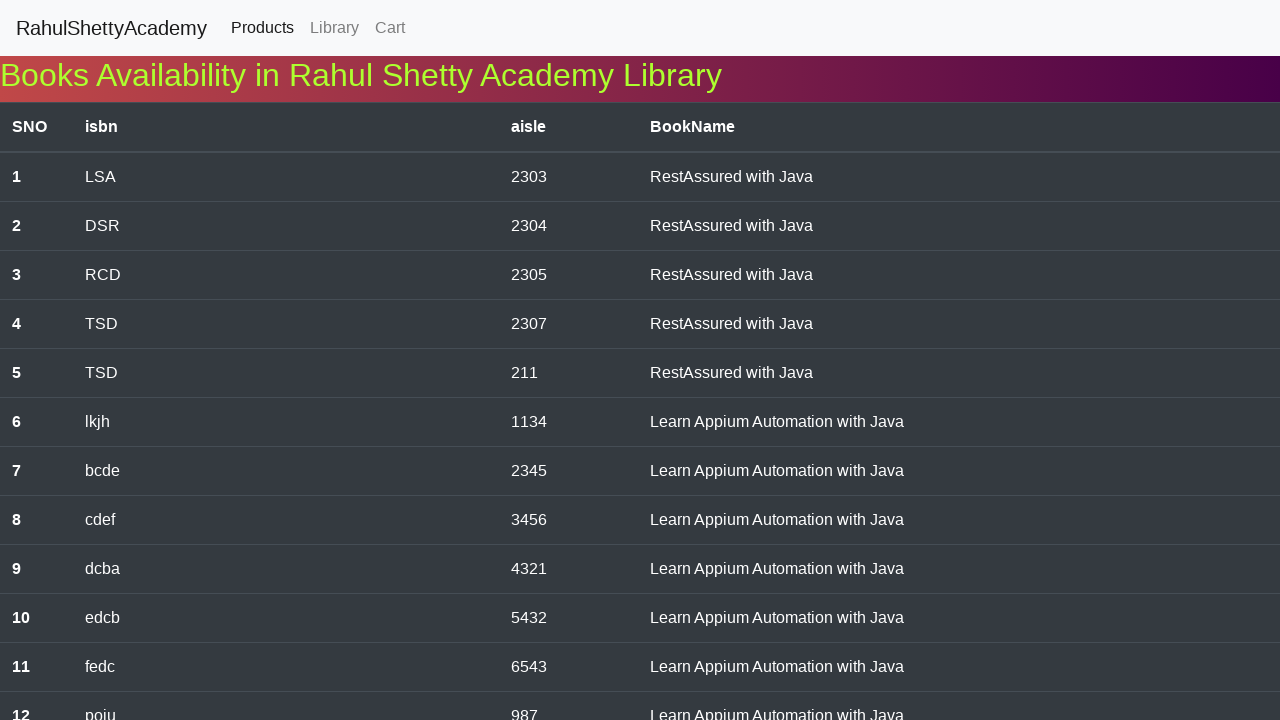

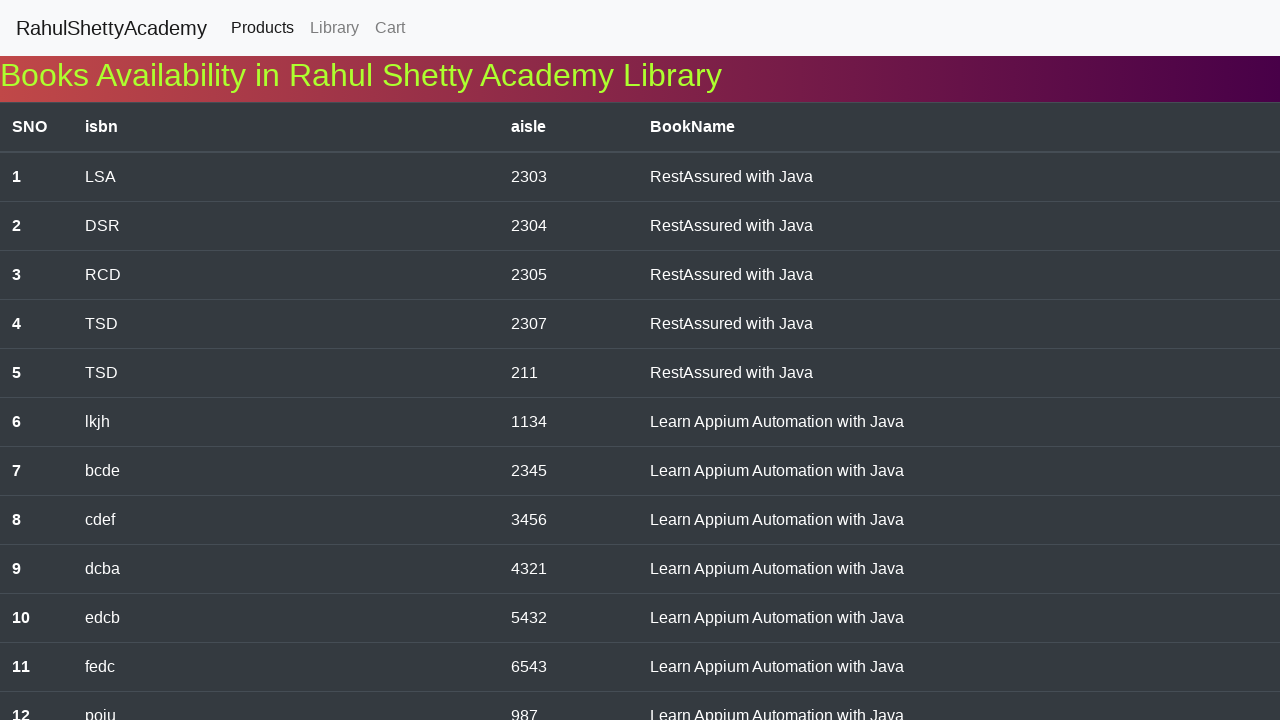